Tests dropdown selection functionality by selecting different country values from a select element without using built-in select methods

Starting URL: https://www.orangehrm.com/en/hris-hr-software-demo/

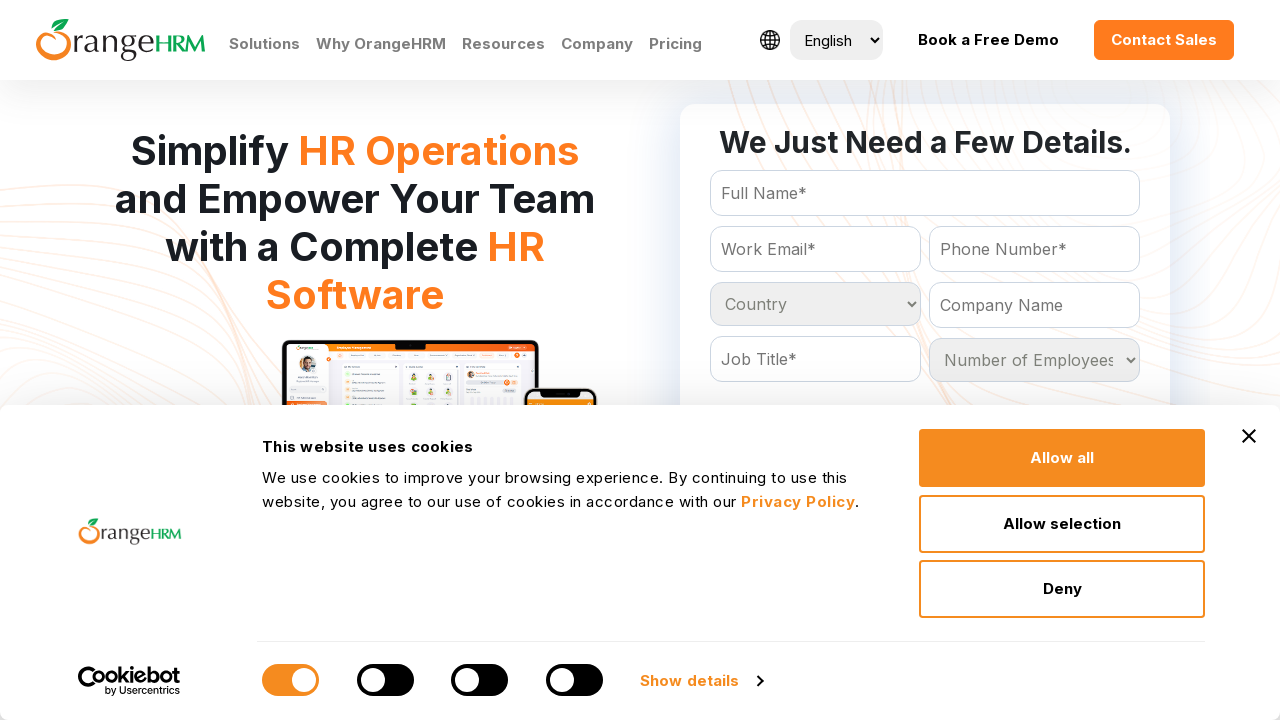

Selected 'Brazil' from the Country dropdown on #Form_getForm_Country
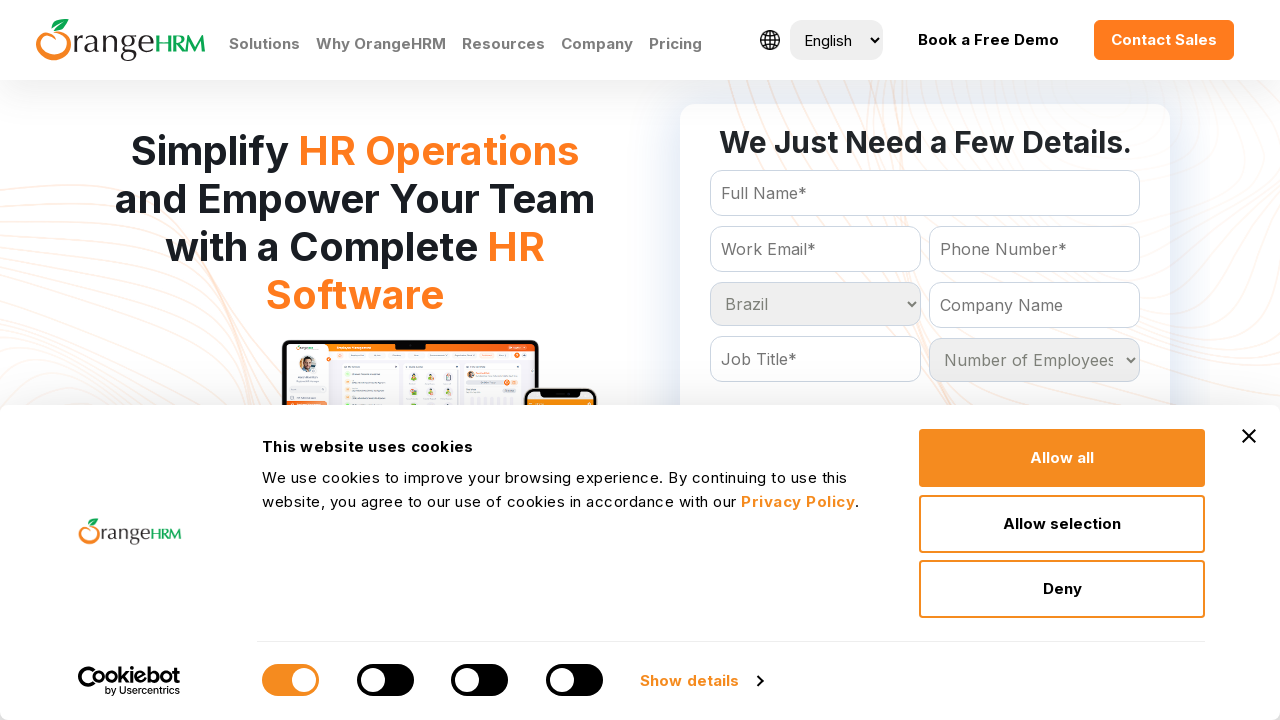

Waited 4 seconds for selection to process
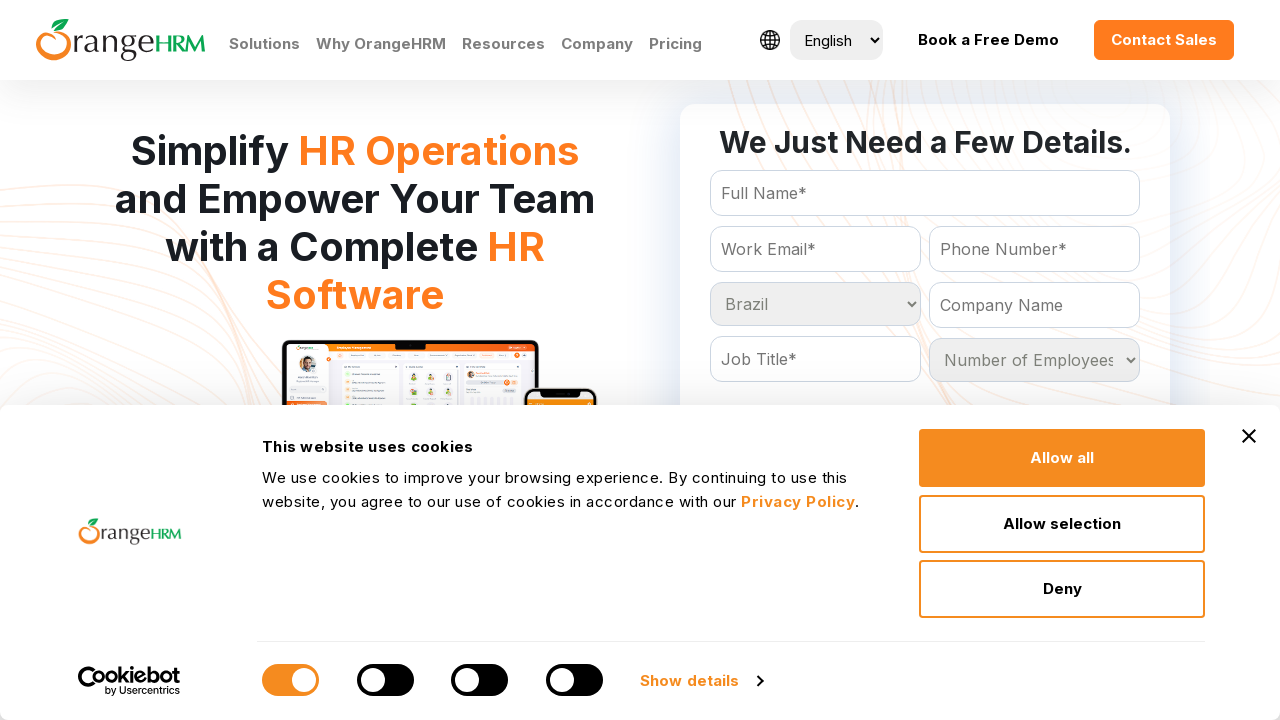

Selected 'India' from the Country dropdown on #Form_getForm_Country
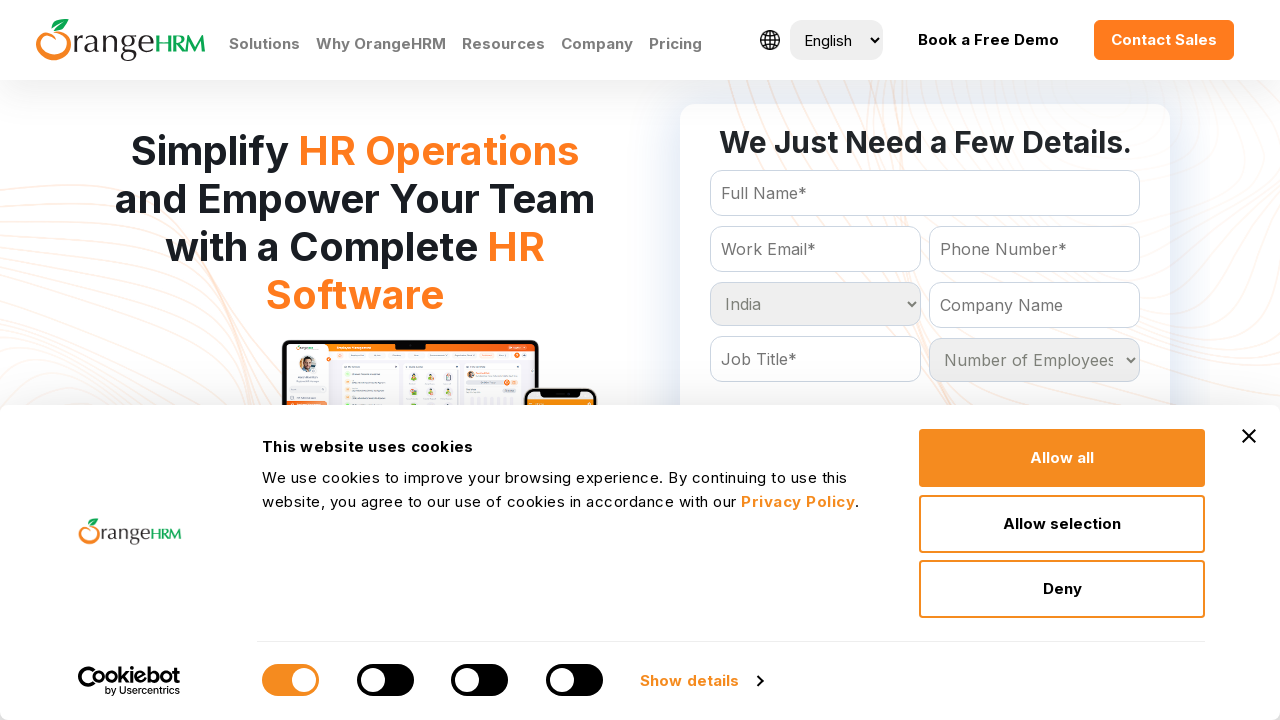

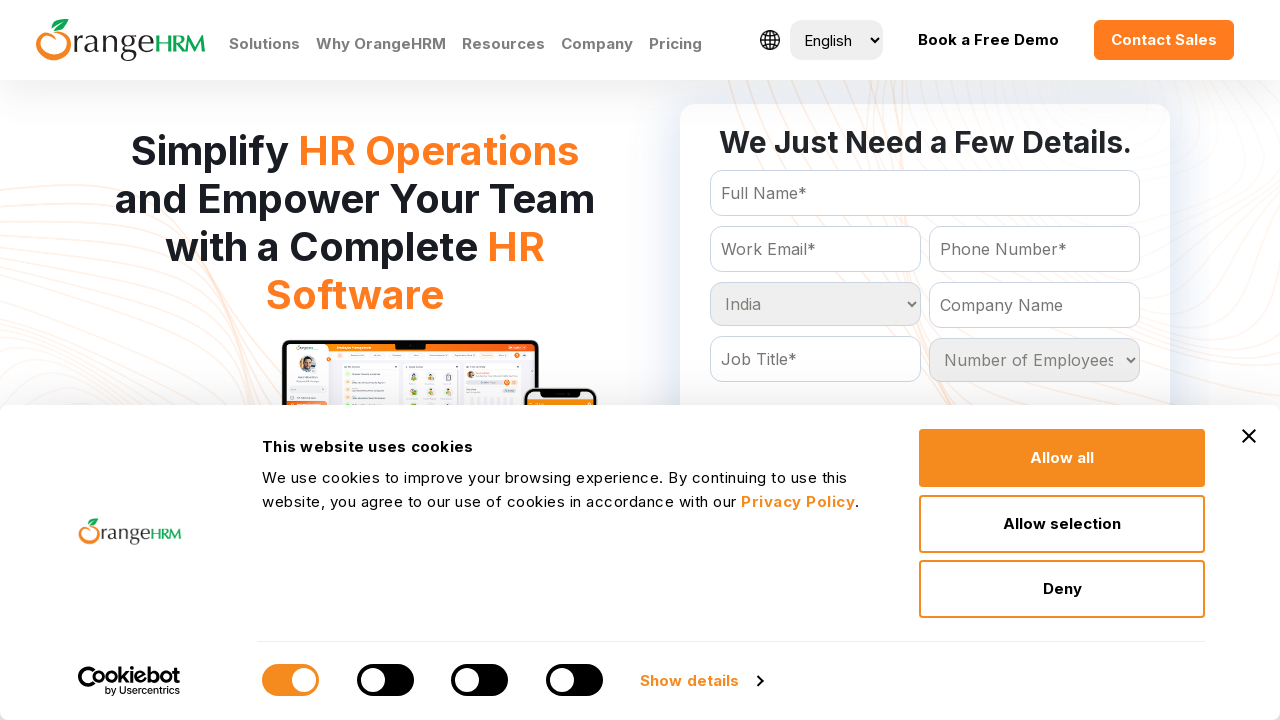